Navigates to Yahoo Japan homepage and verifies the page loads successfully

Starting URL: https://www.yahoo.co.jp/

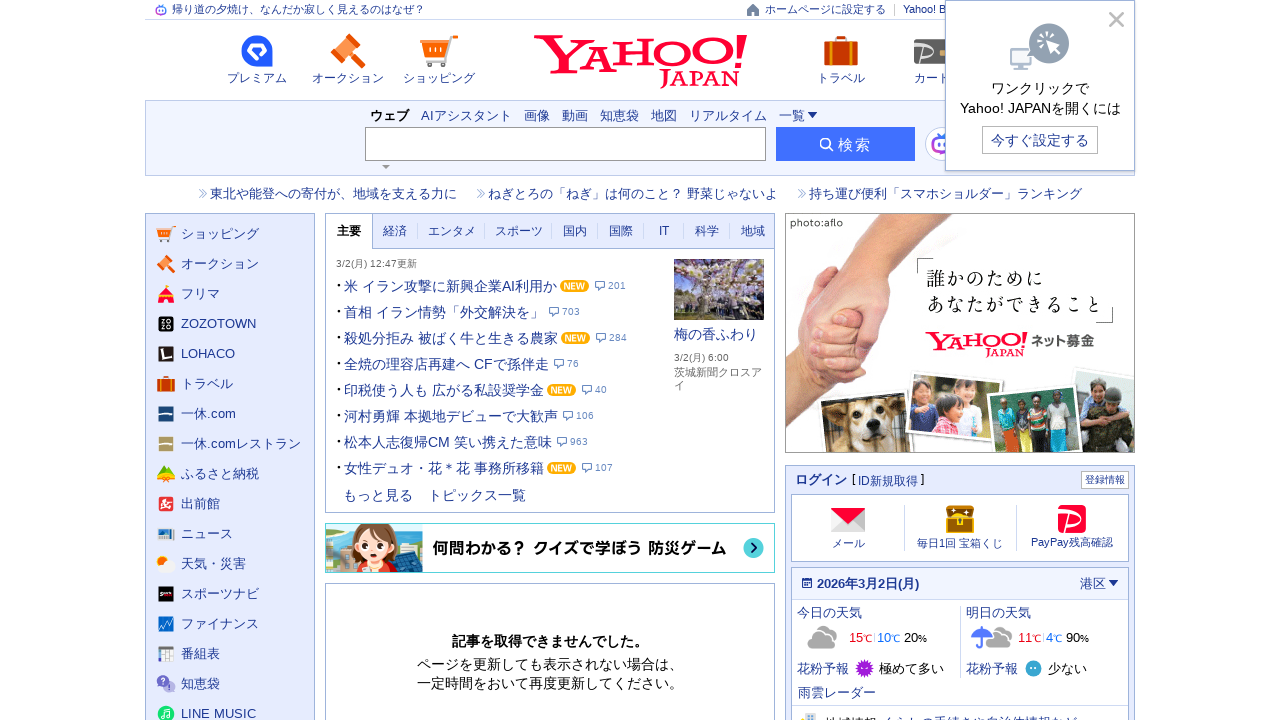

Waited for page to reach domcontentloaded state
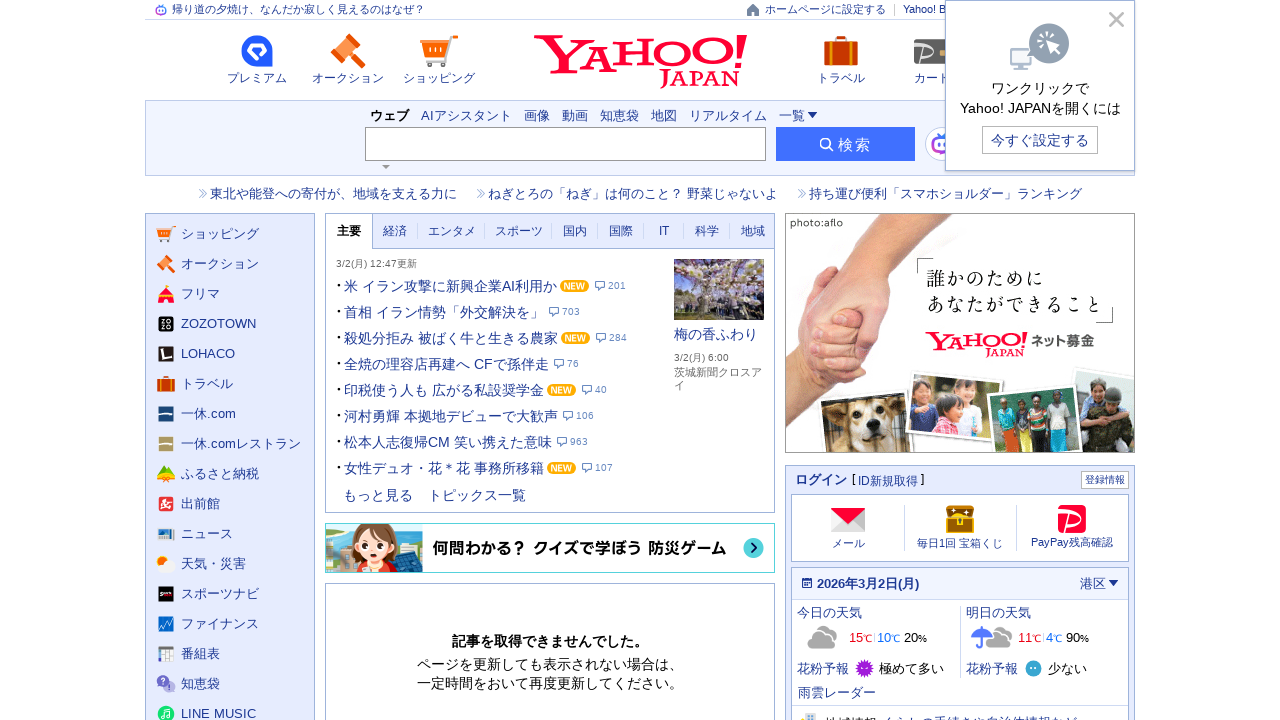

Navigated to Yahoo Japan homepage
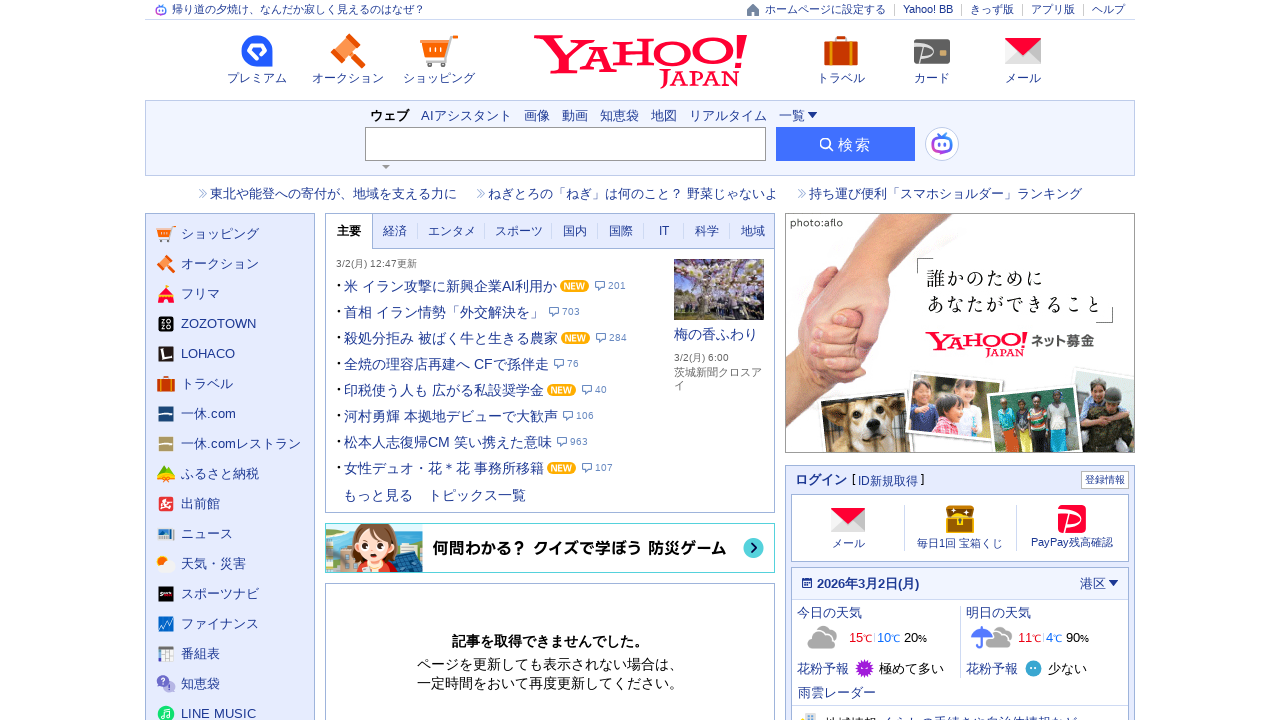

Waited for Yahoo Japan homepage to fully load
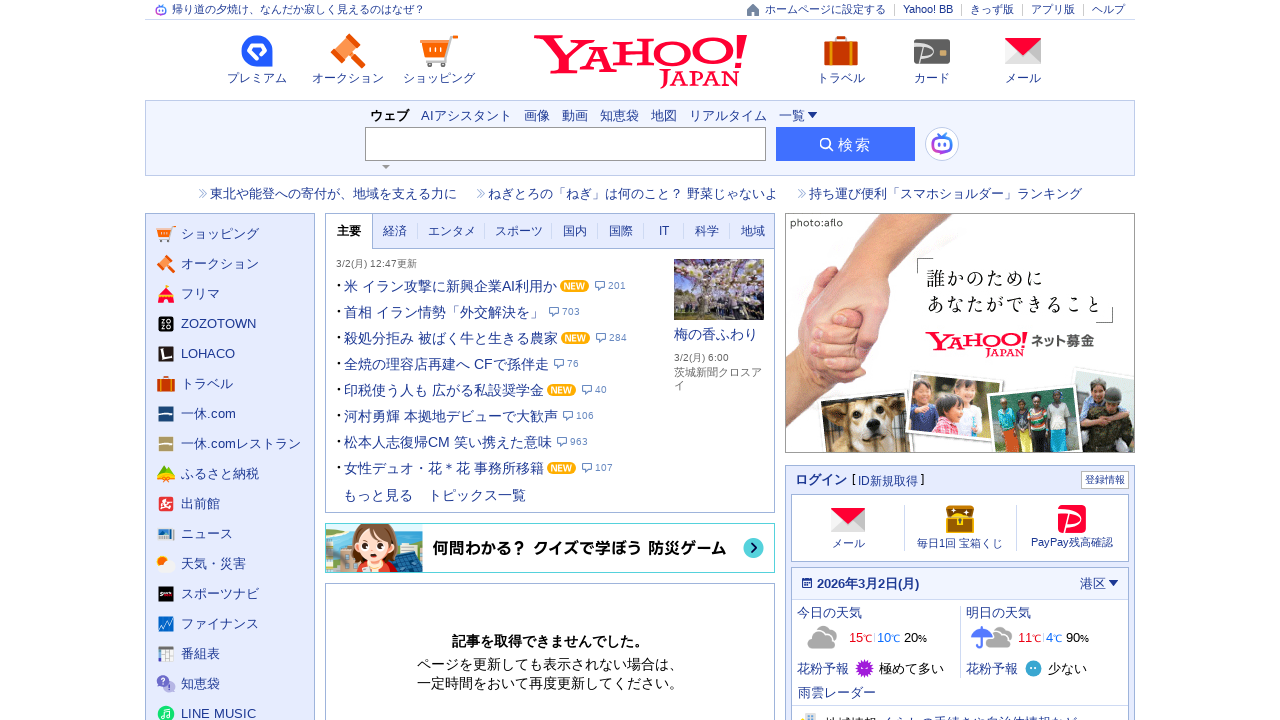

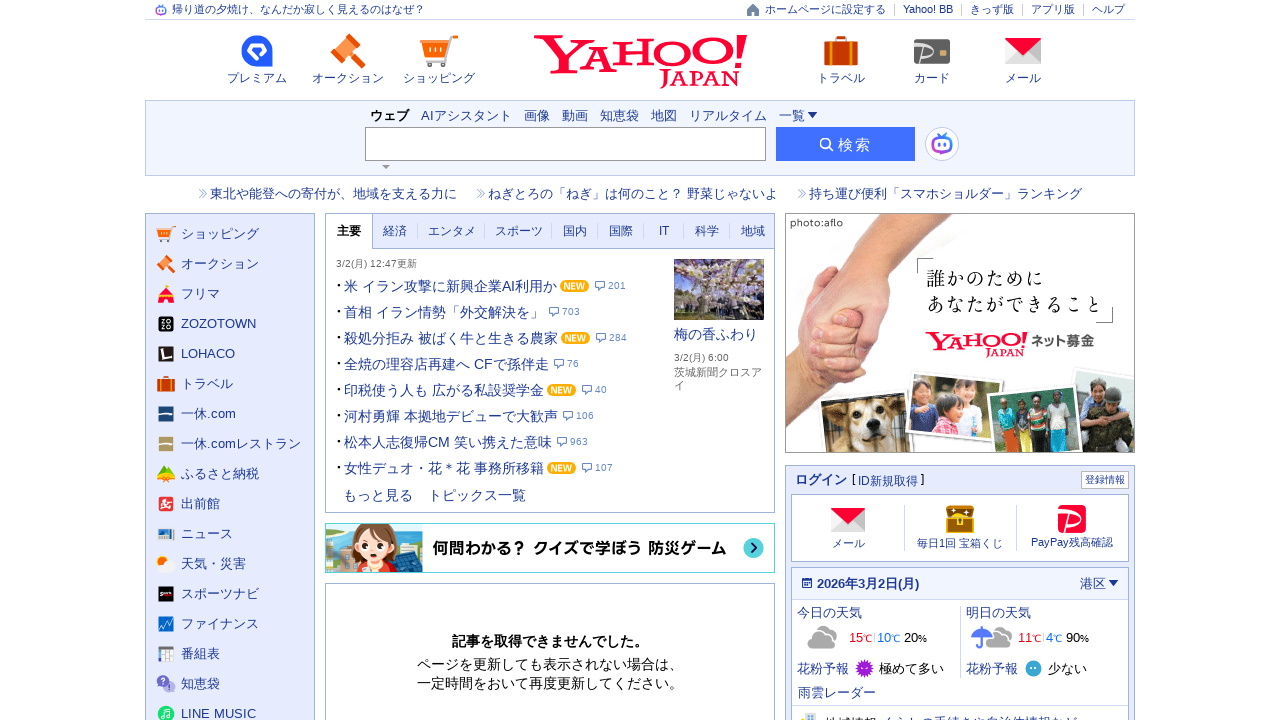